Creates a new paste on Pastebin with a specific title and verifies the page title contains the paste name after submission.

Starting URL: https://pastebin.com

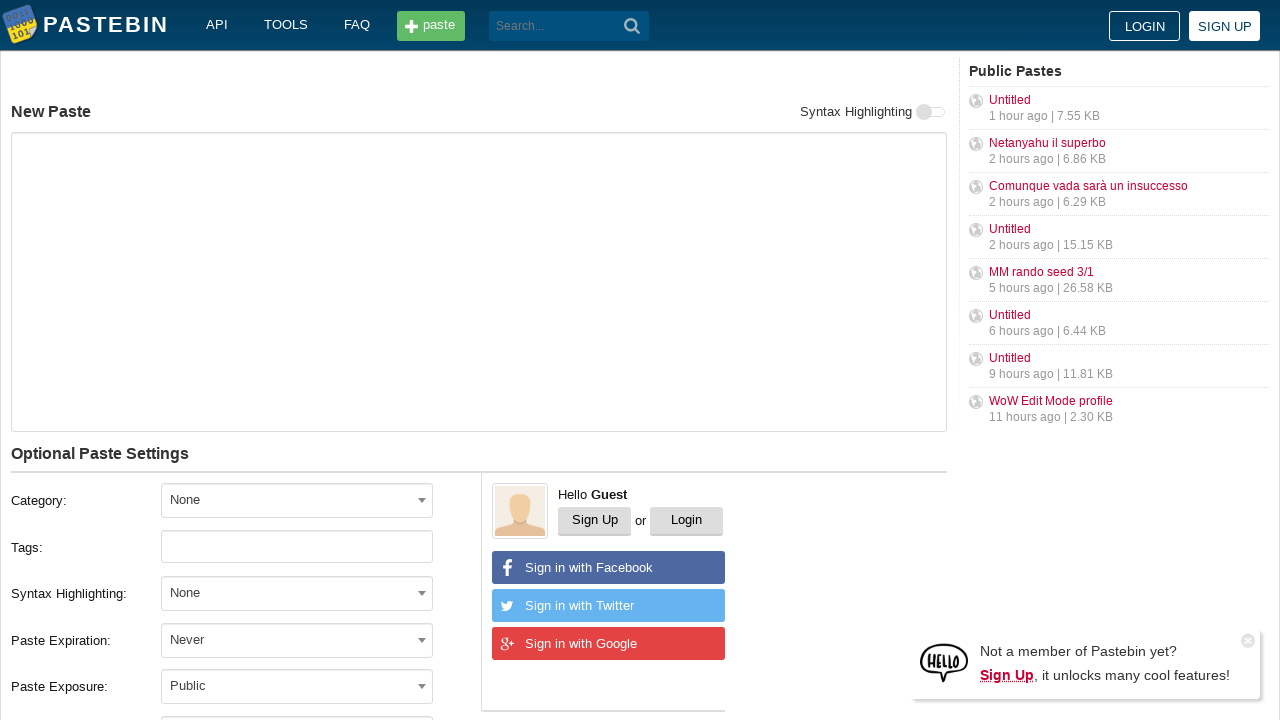

Filled paste text area with git commands on #postform-text
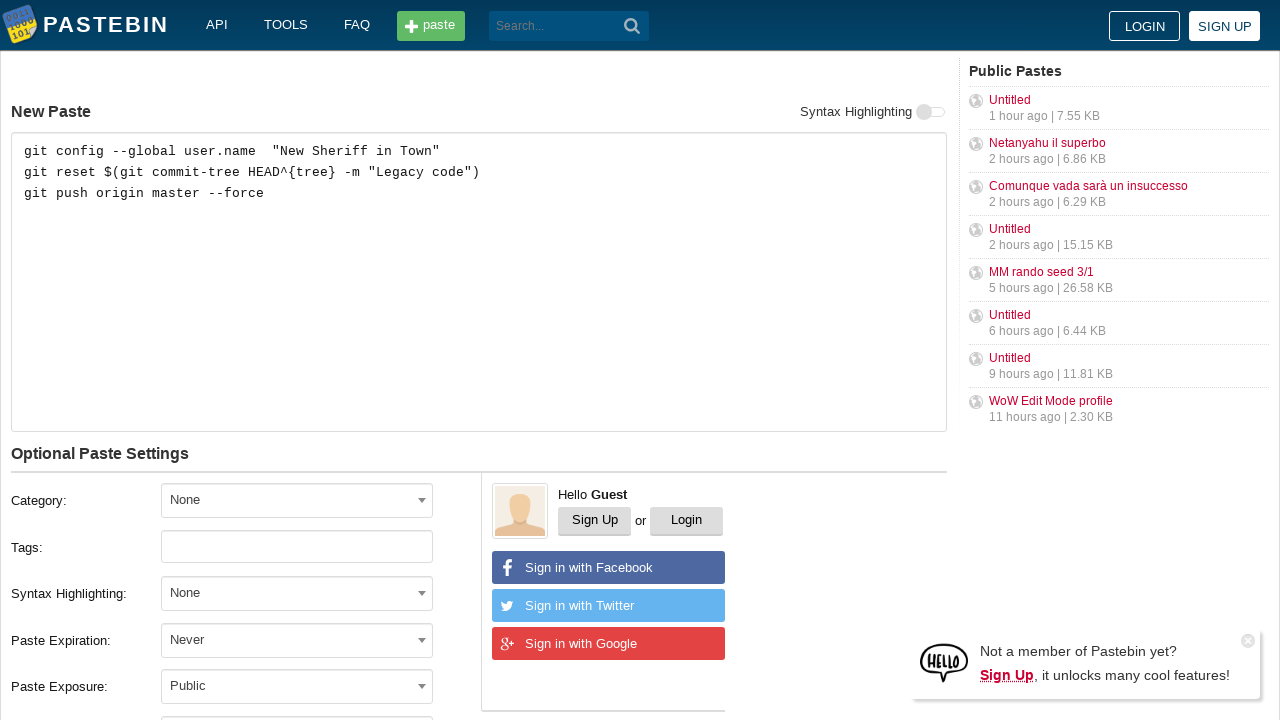

Clicked syntax highlighting dropdown at (297, 593) on #select2-postform-format-container
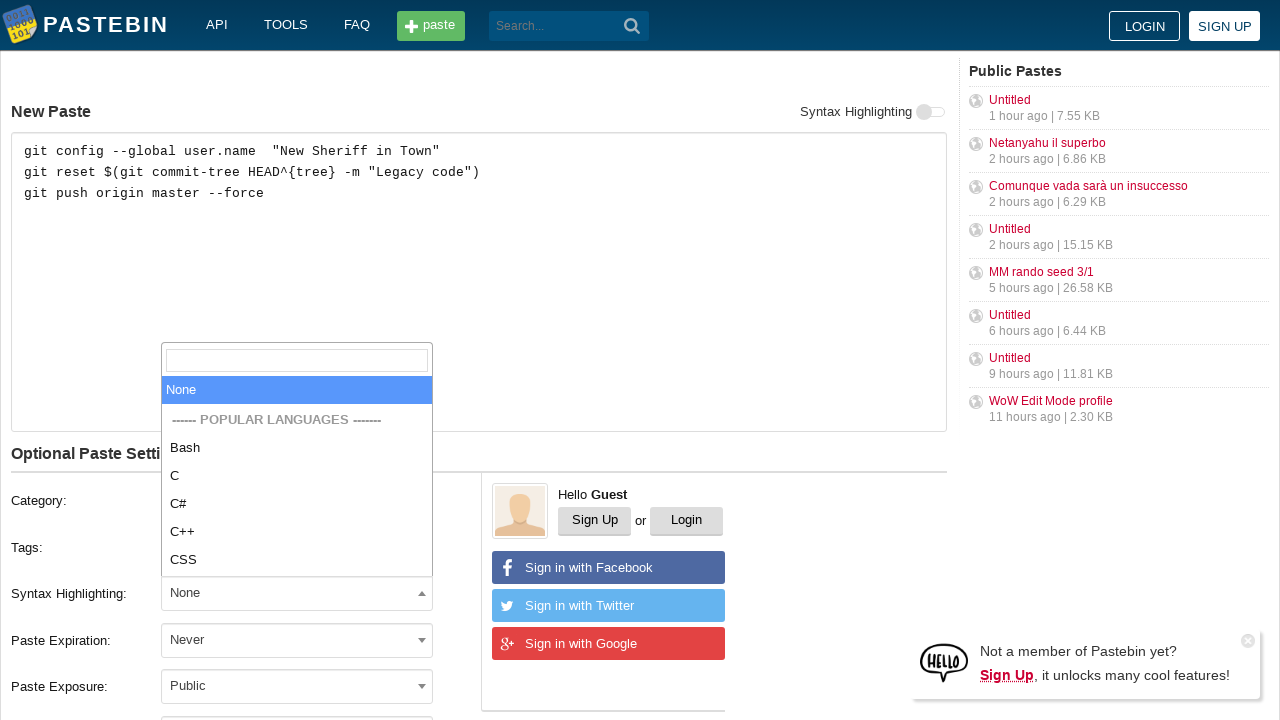

Typed 'Bash' in syntax highlighting search on .select2-search__field
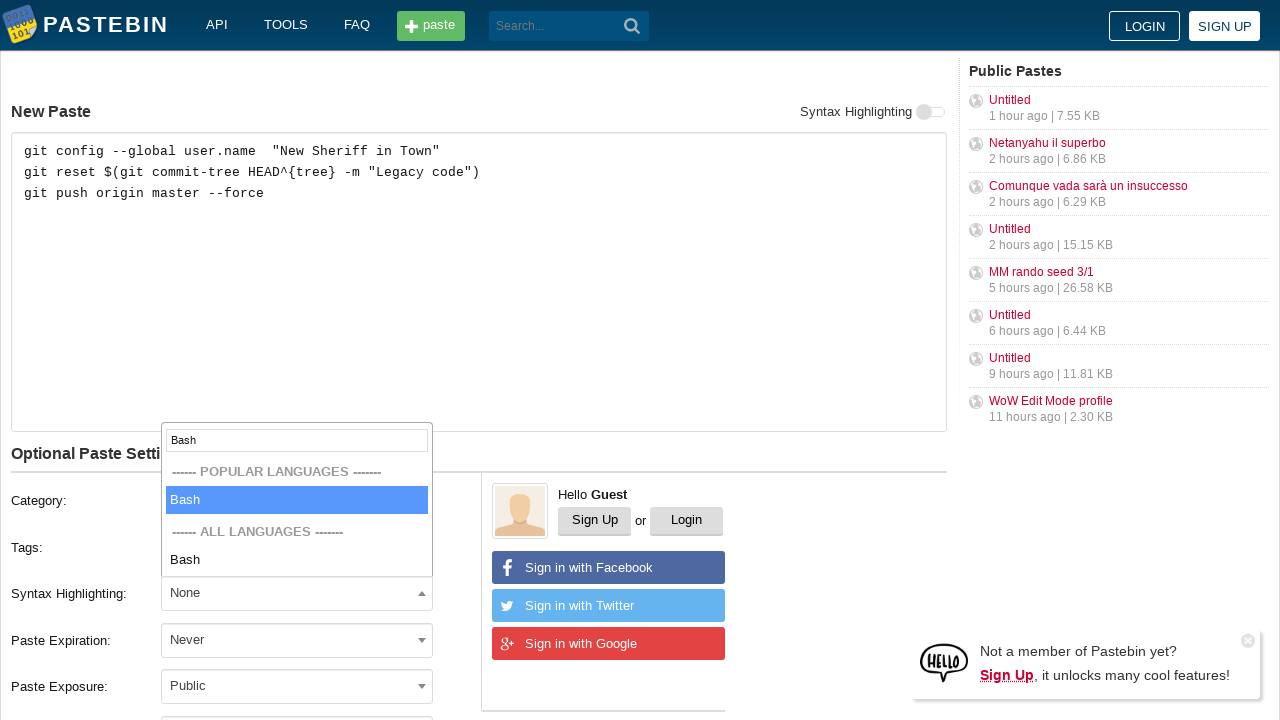

Selected Bash syntax highlighting at (297, 486) on li.select2-results__option:has-text('Bash')
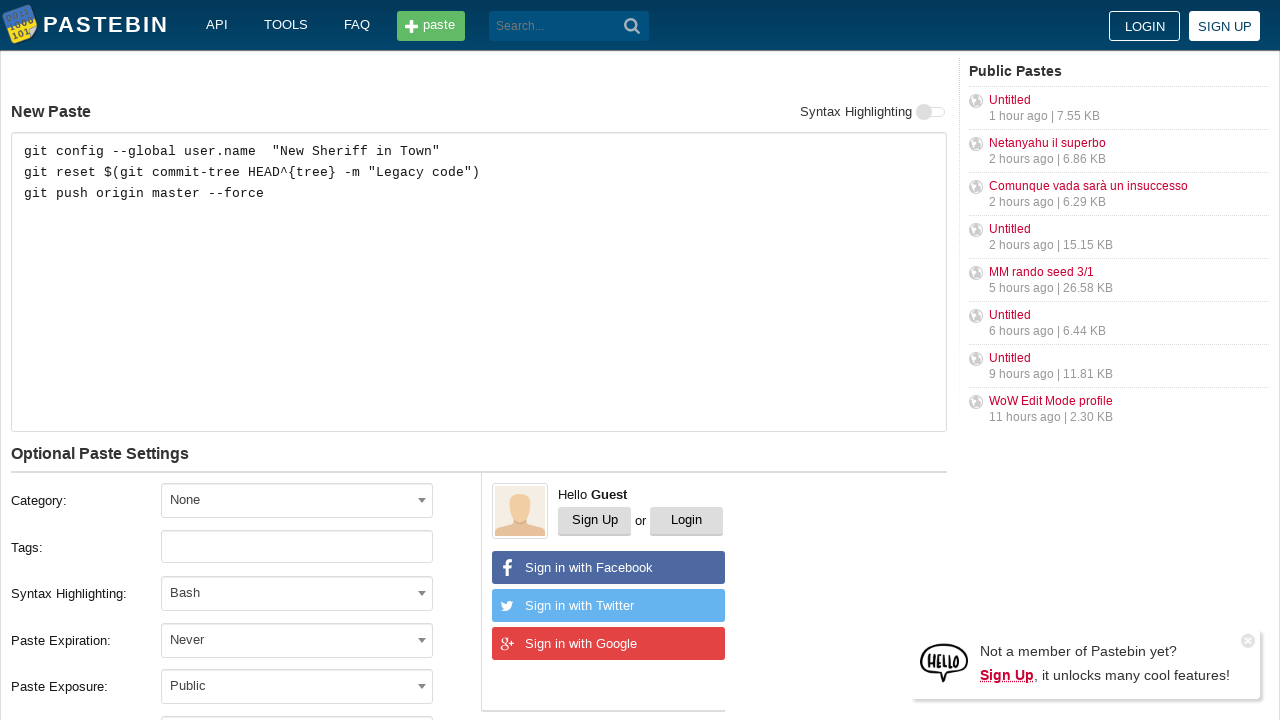

Clicked expiration time dropdown at (297, 640) on #select2-postform-expiration-container
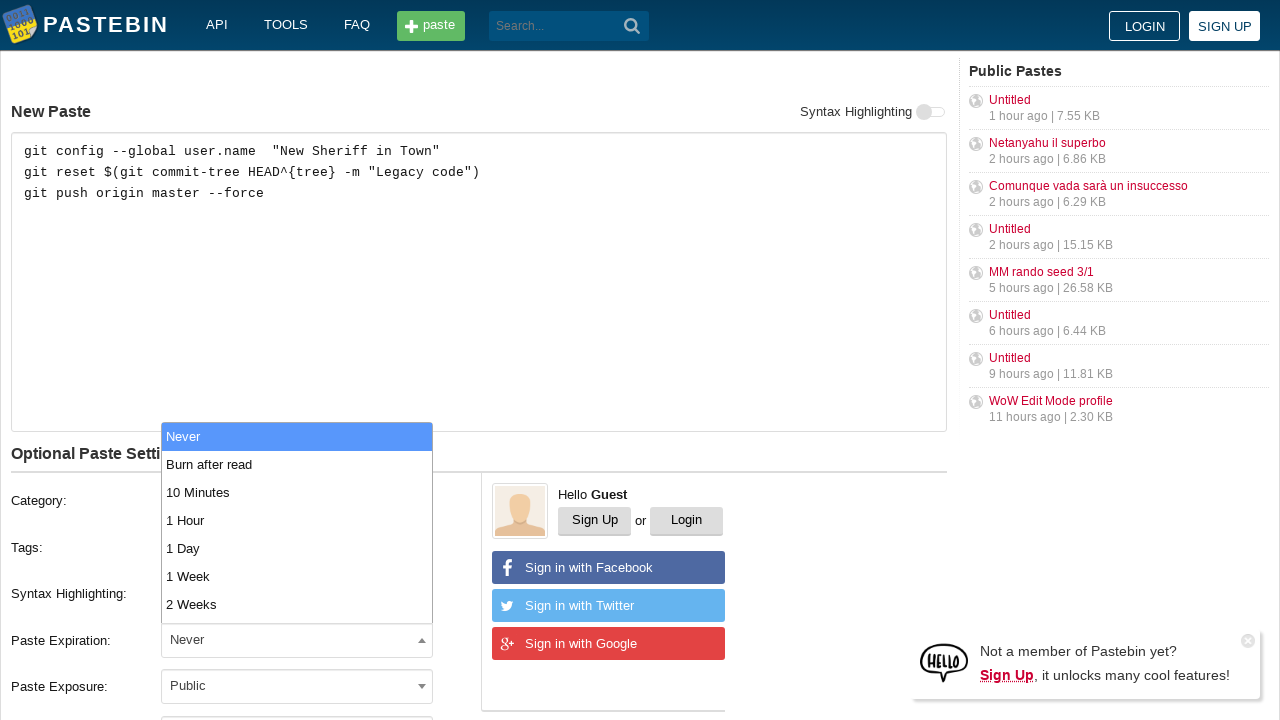

Selected 10 Minutes expiration time at (297, 492) on li.select2-results__option:has-text('10 Minutes')
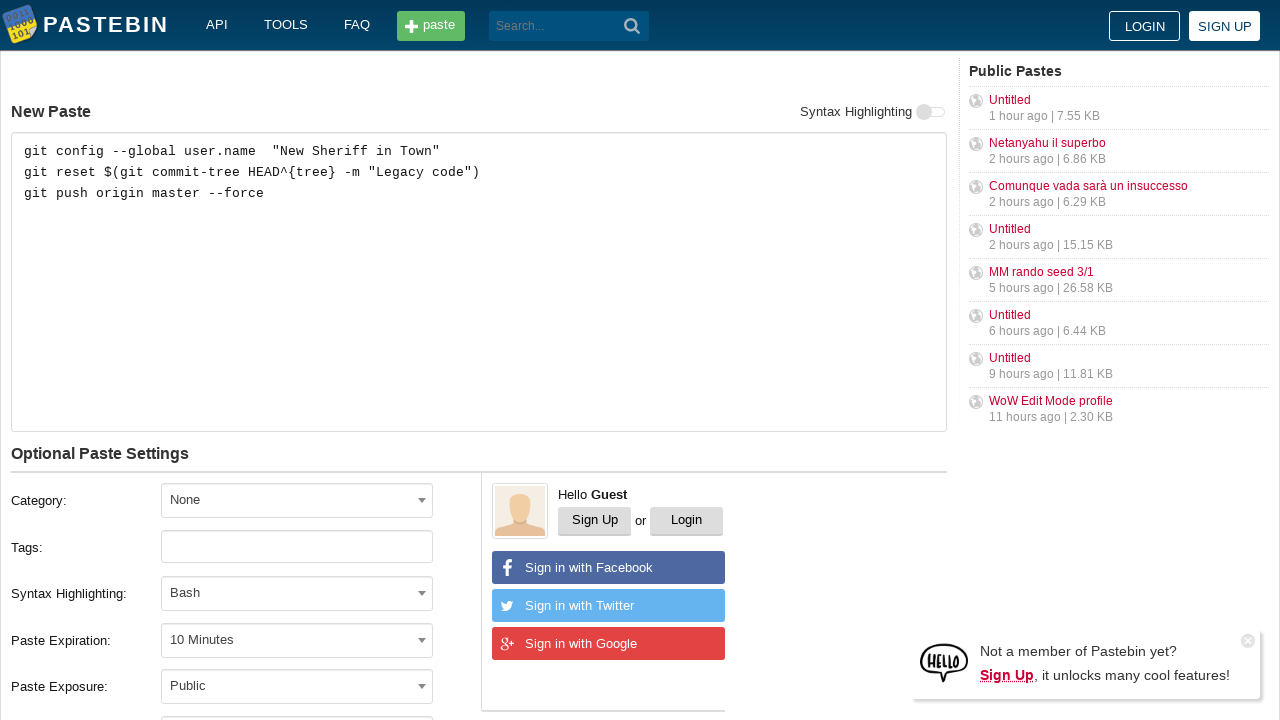

Filled paste title with 'how to gain dominance among developers' on #postform-name
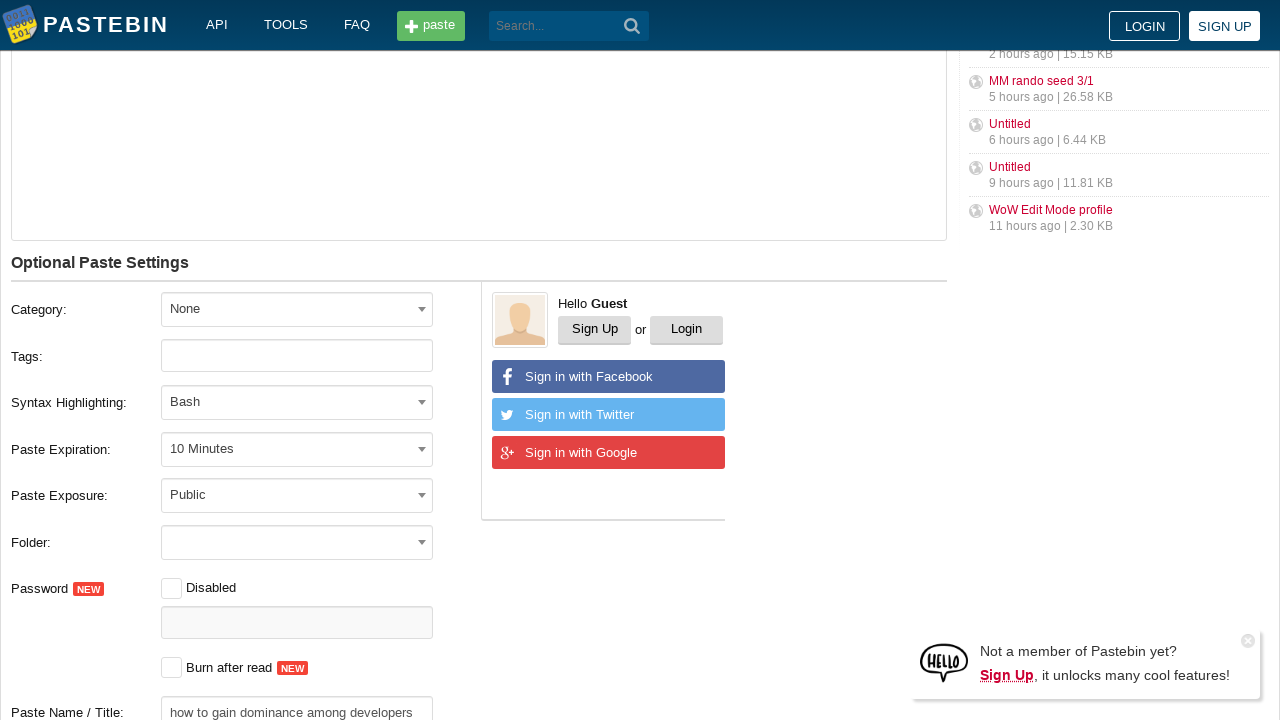

Clicked submit button to create paste at (632, 26) on button[type='submit']
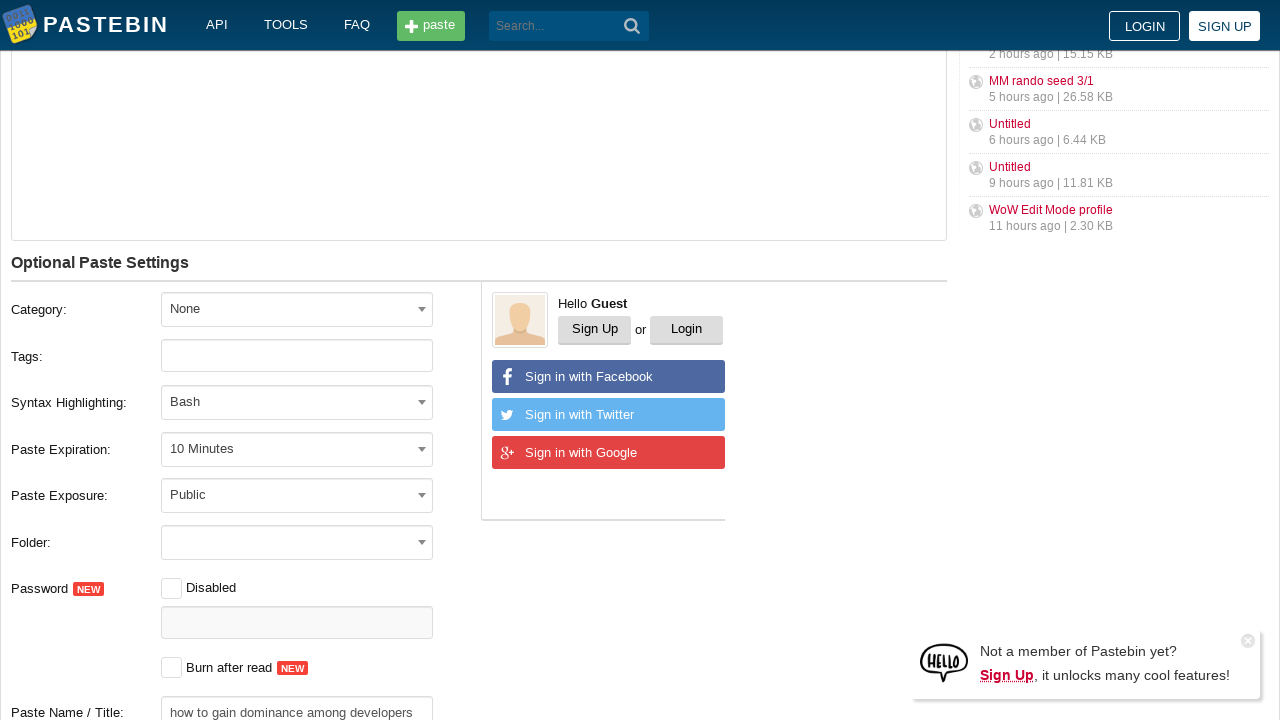

Paste submission page fully loaded
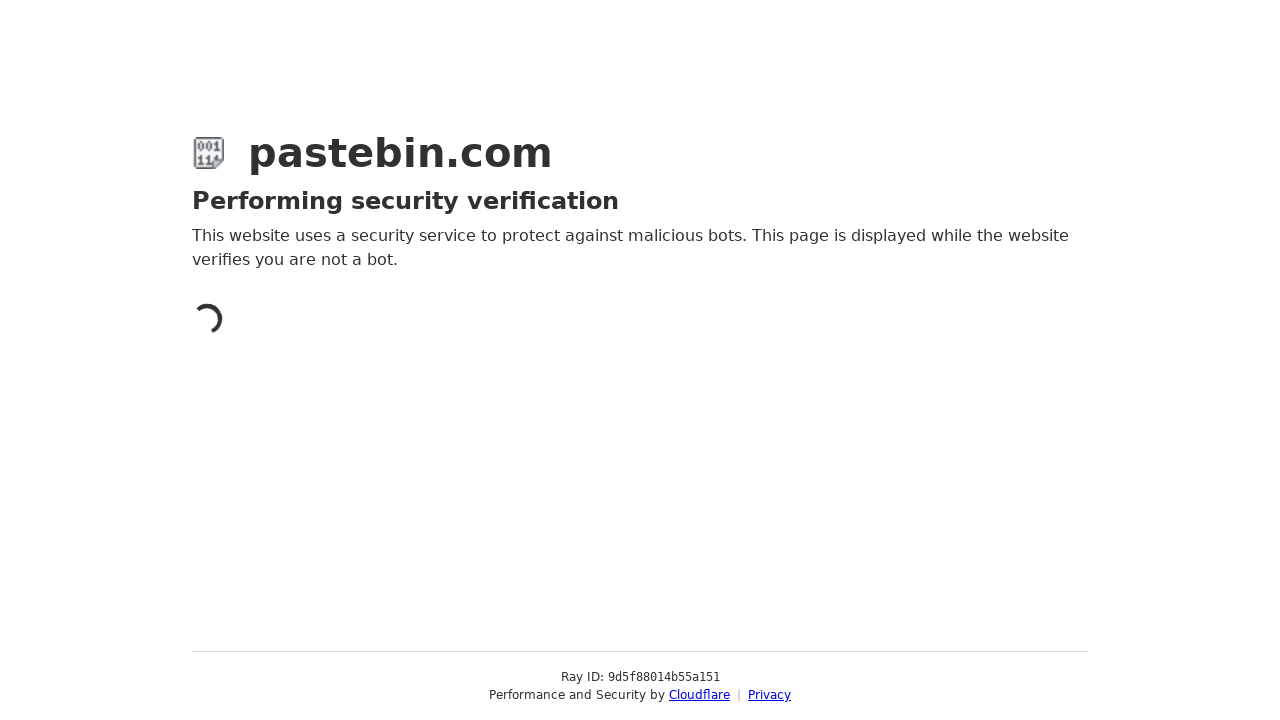

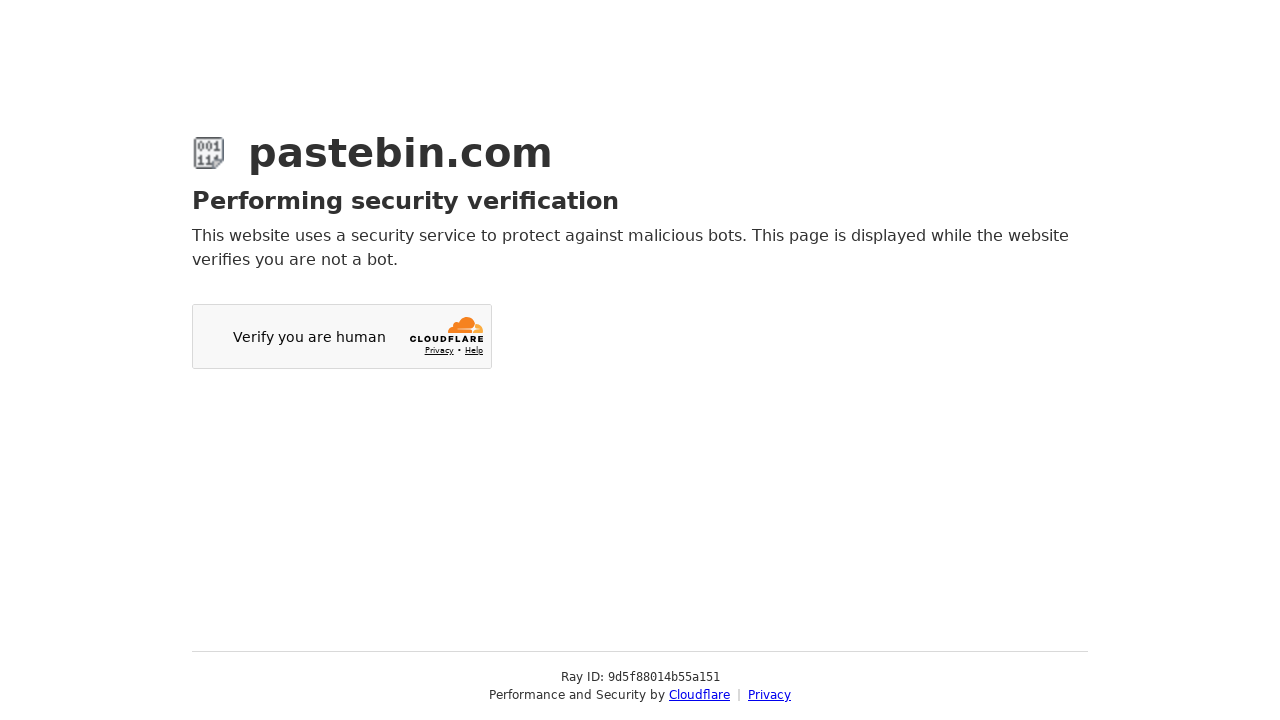